Navigates to Playwright website and takes a screenshot for visual comparison

Starting URL: https://playwright.dev

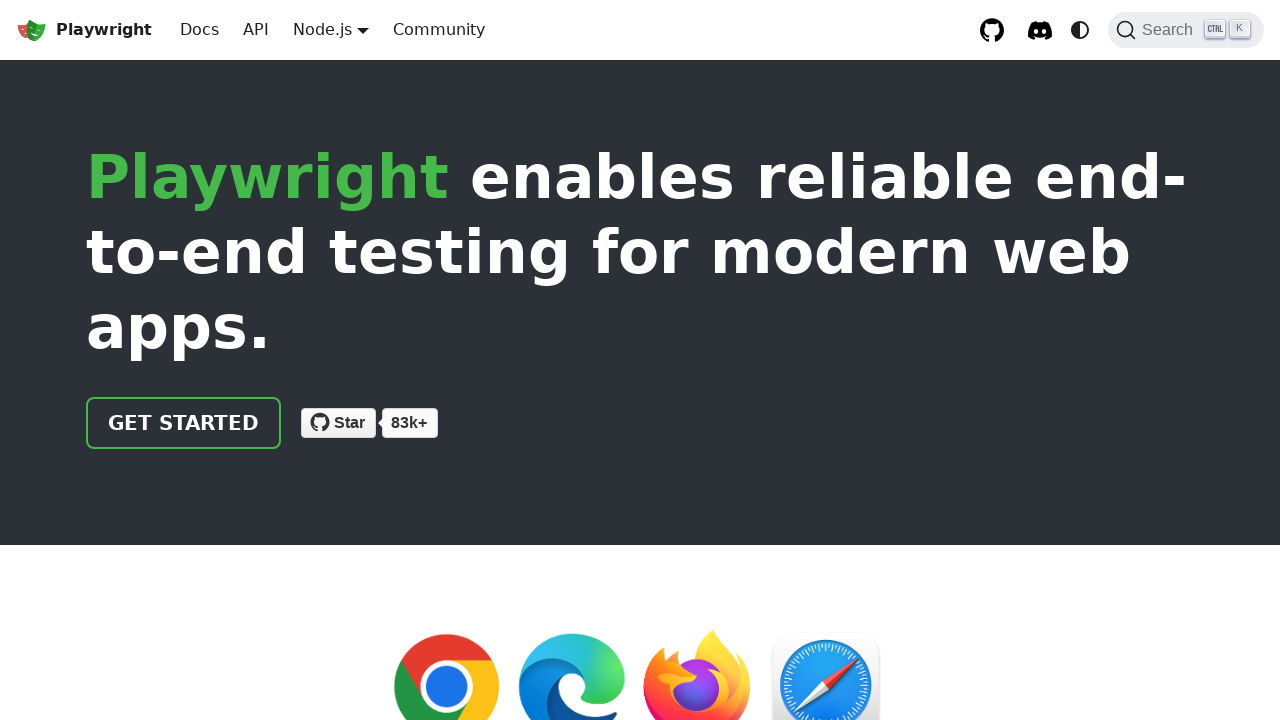

Waited for page to fully load (networkidle state)
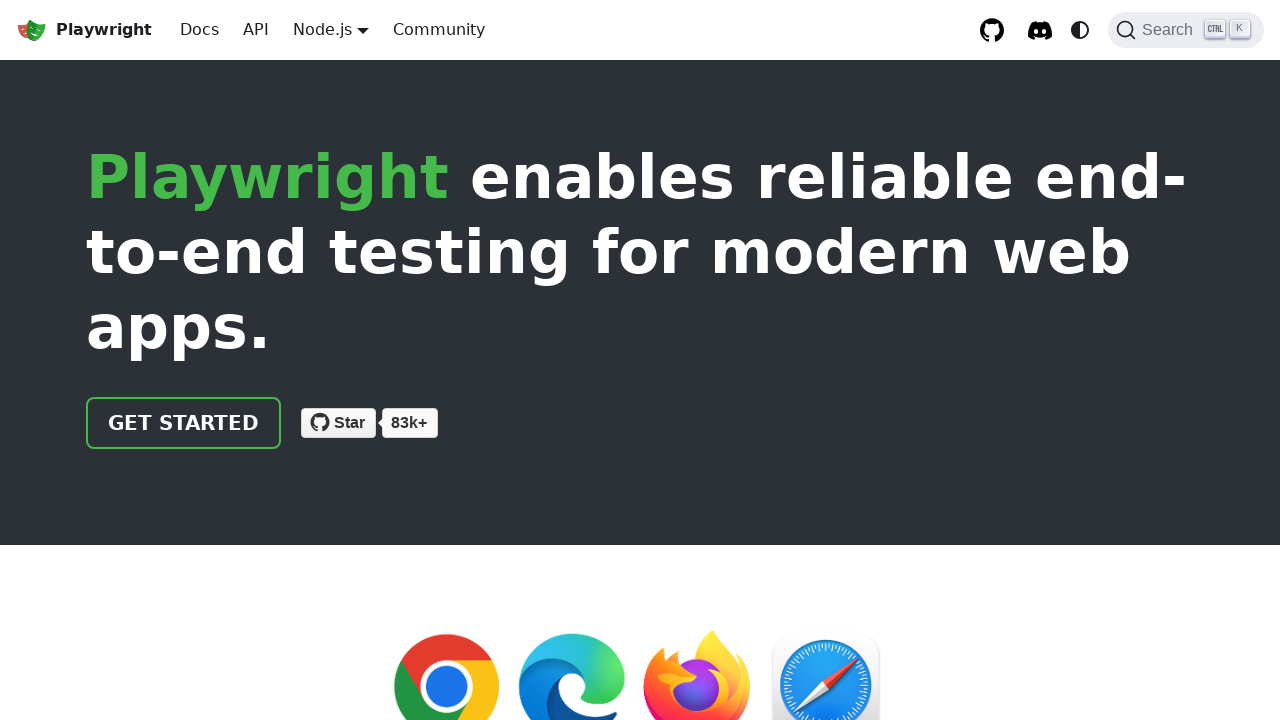

Captured screenshot of Playwright website for visual comparison
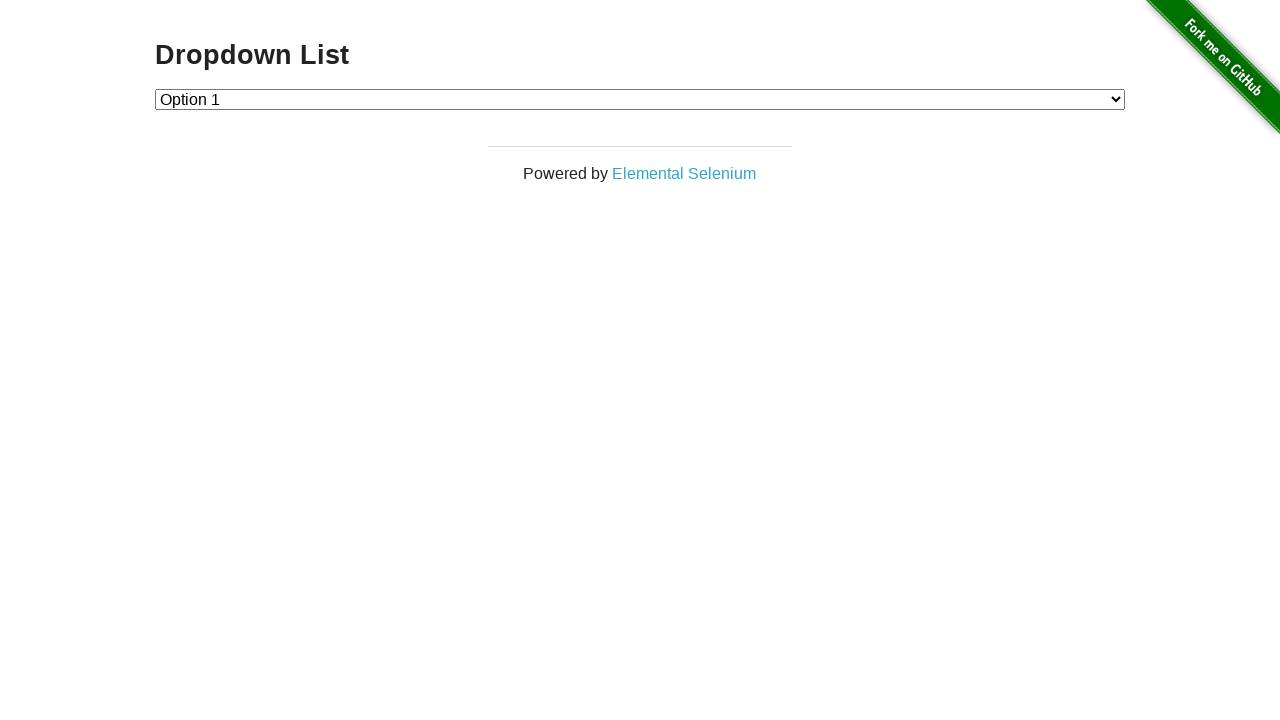

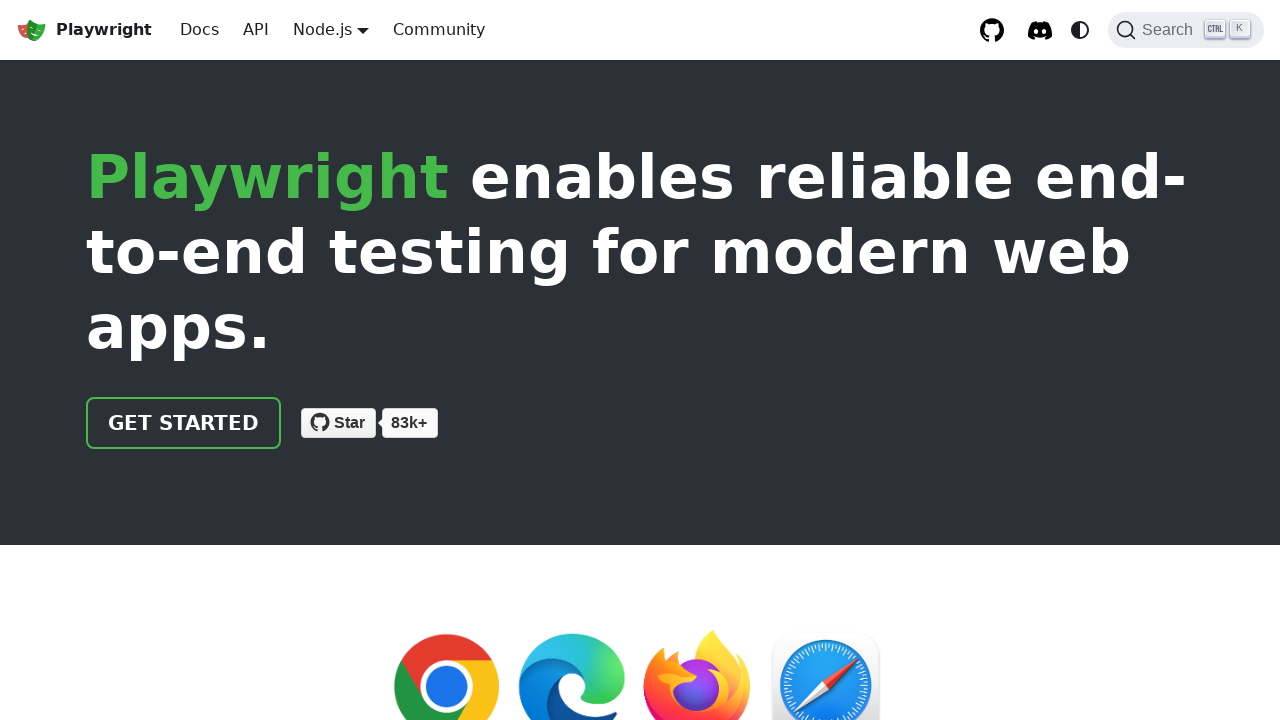